Fills out a comprehensive practice form with personal details, date selection, subject selection, hobbies, file upload, address, and location dropdowns

Starting URL: https://demoqa.com/automation-practice-form

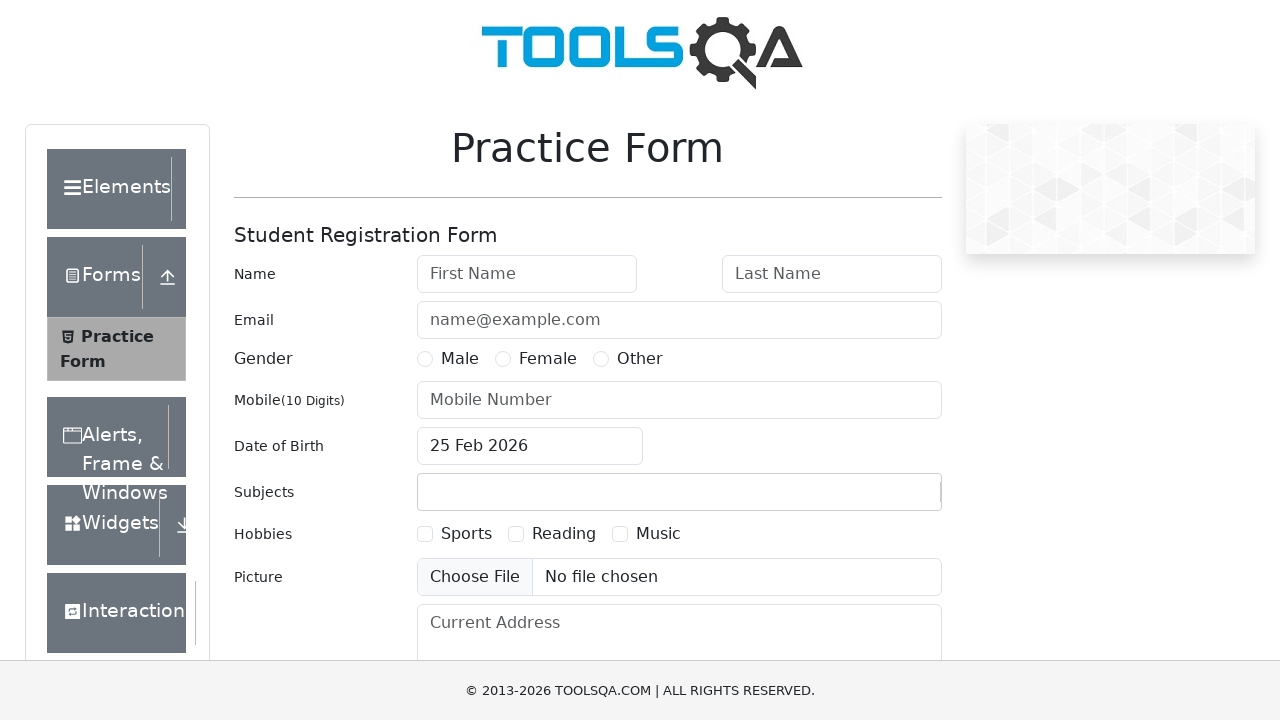

Filled first name field with 'John' on #firstName
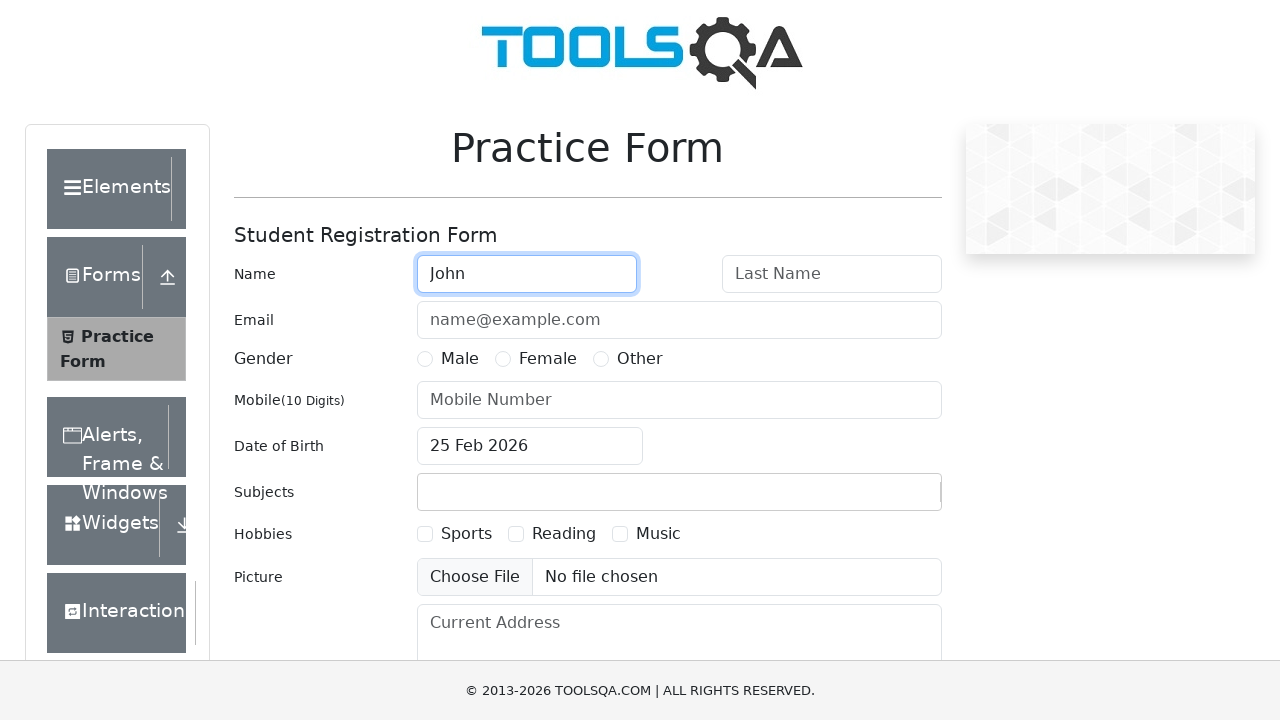

Filled last name field with 'Smith' on #lastName
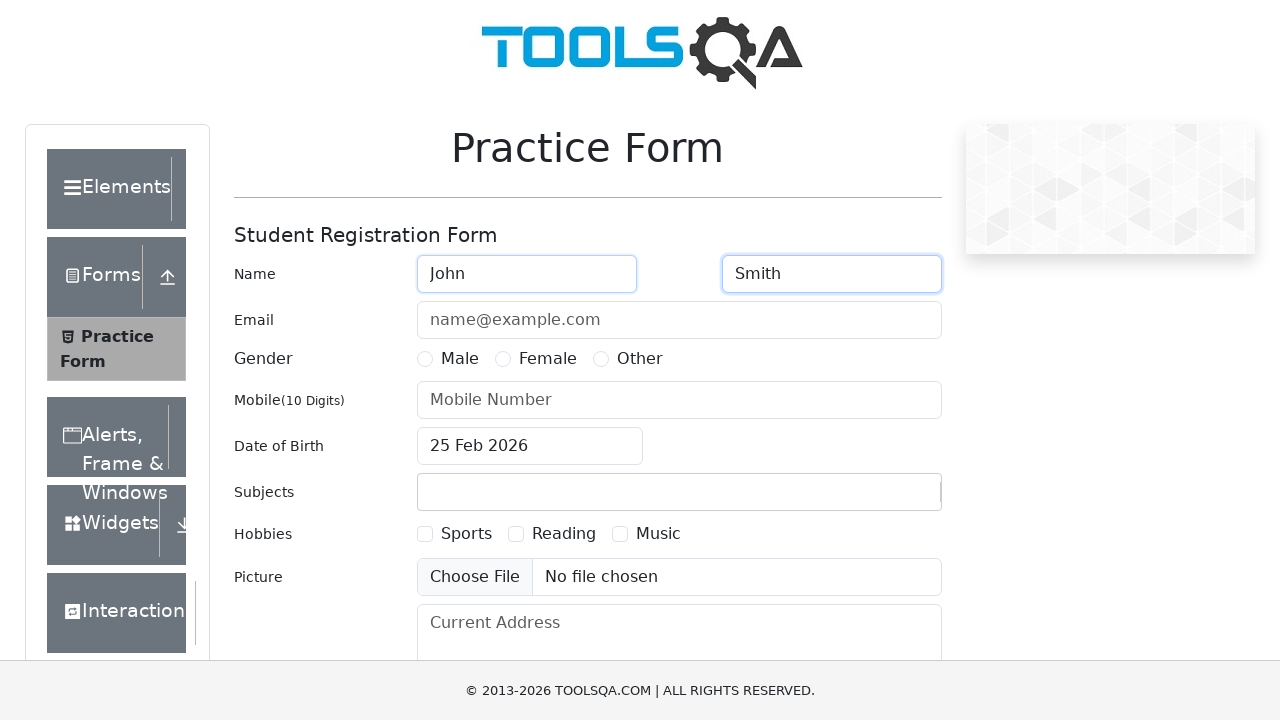

Filled email field with 'john.smith@example.com' on #userEmail
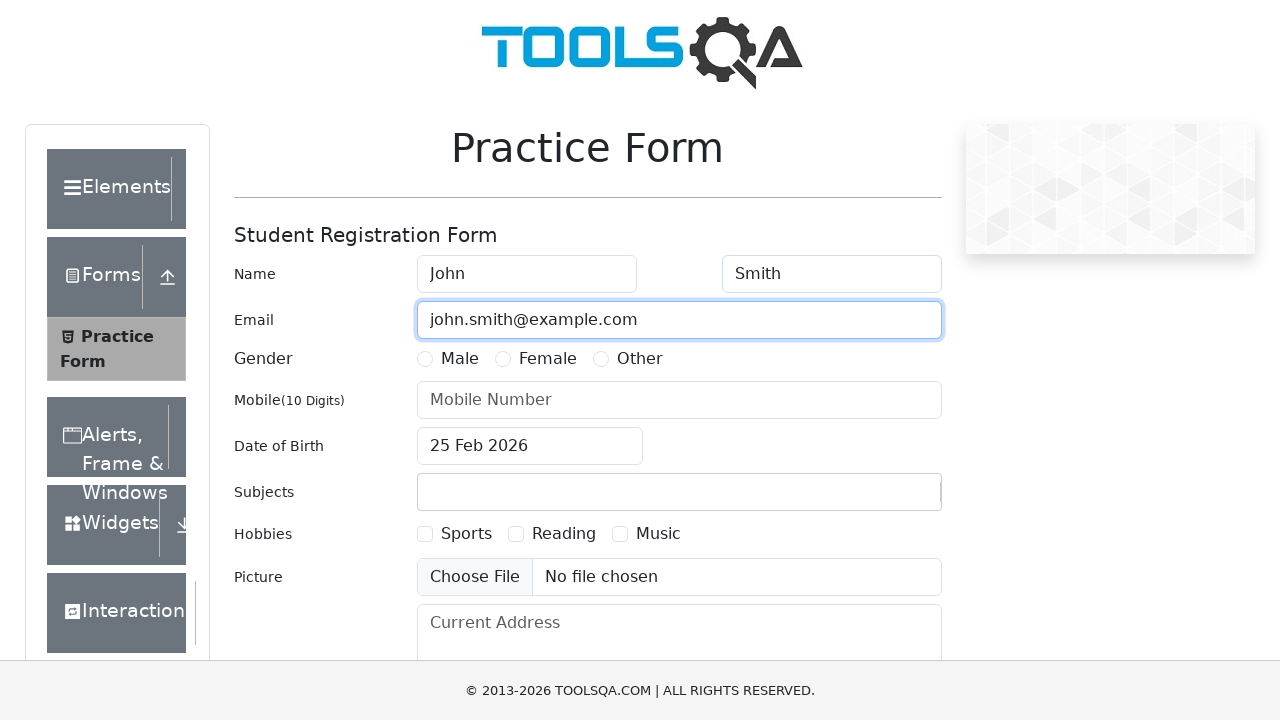

Selected Male gender radio button at (460, 359) on label:text('Male')
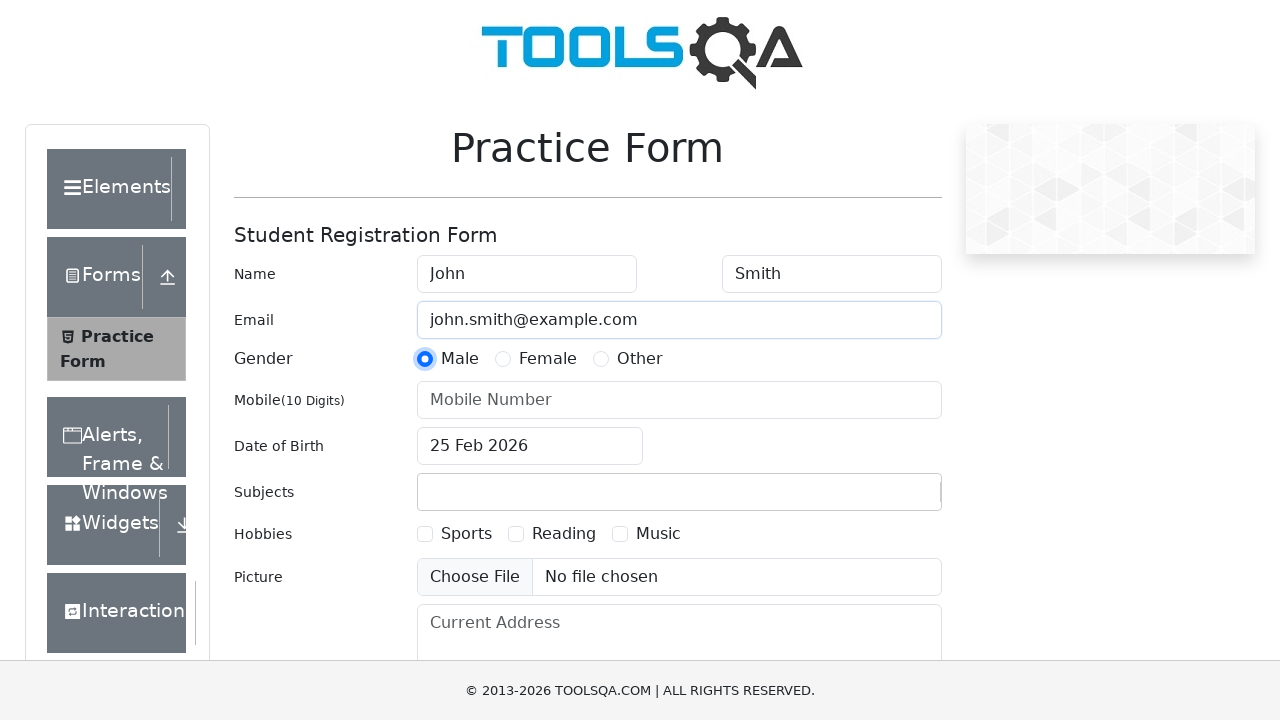

Filled phone number field with '9876543210' on #userNumber
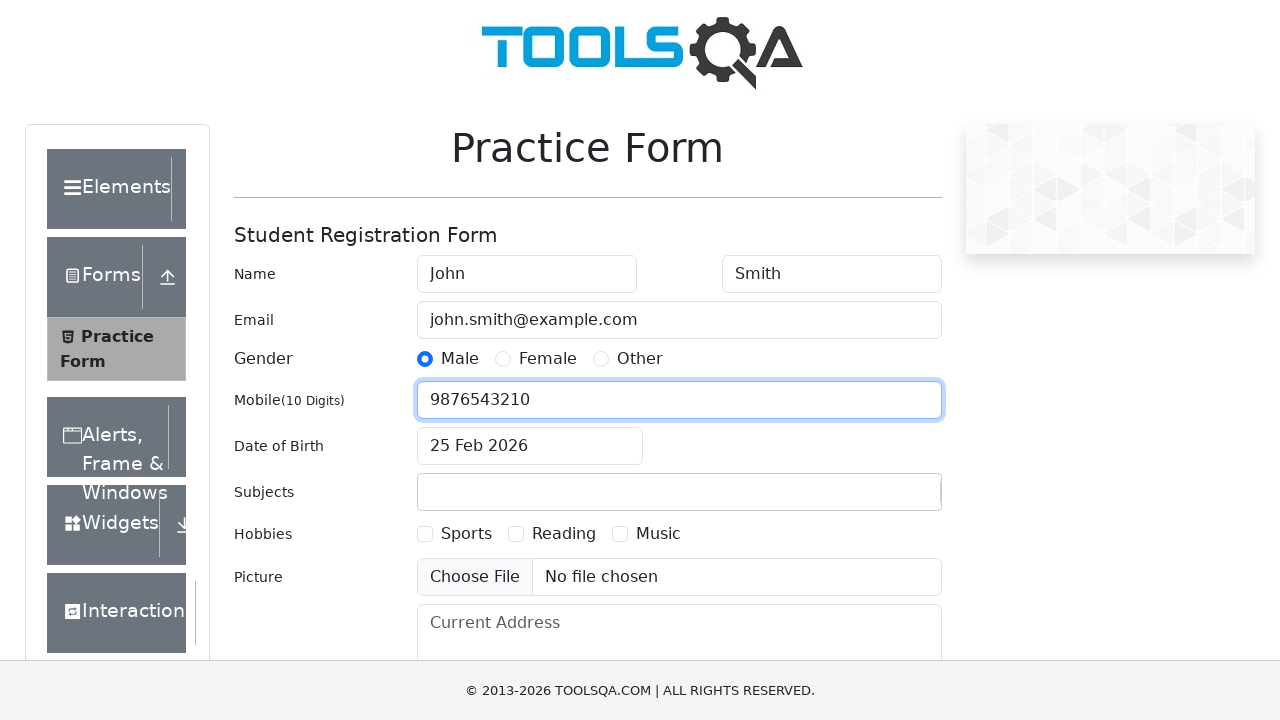

Clicked date of birth input to open date picker at (530, 446) on #dateOfBirthInput
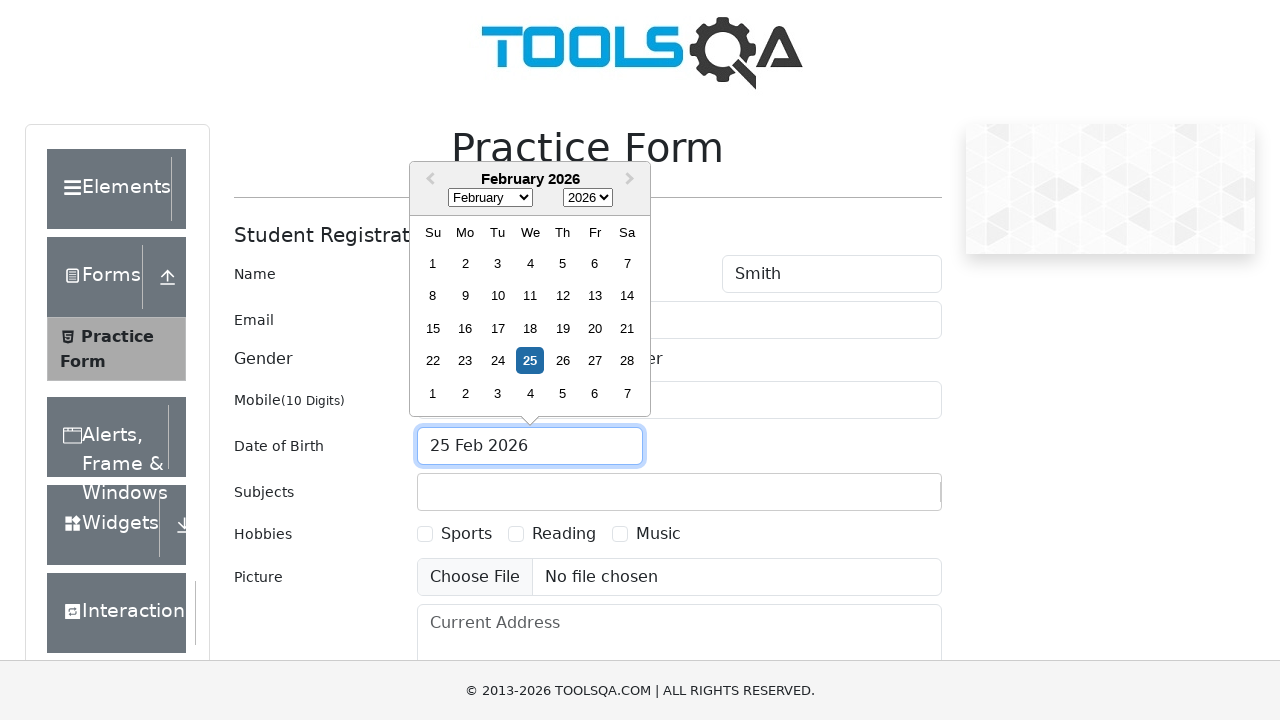

Selected May from month dropdown on .react-datepicker__month-select
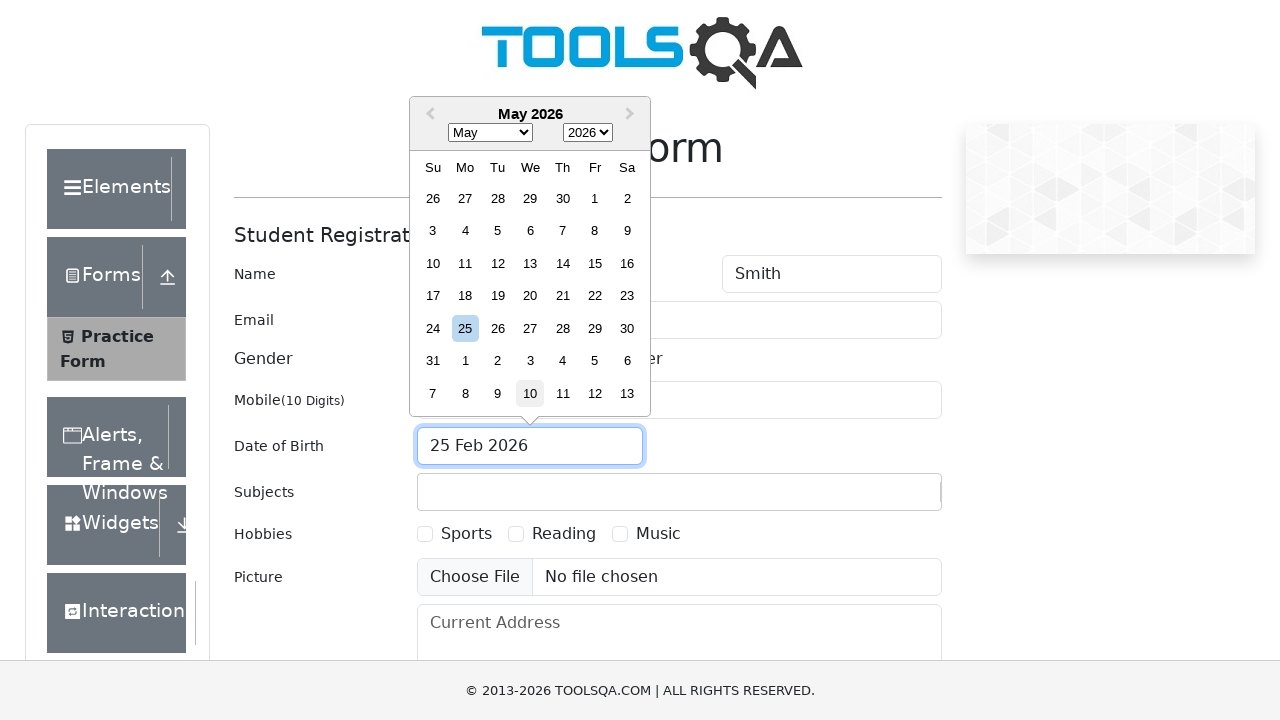

Selected 1995 from year dropdown on .react-datepicker__year-select
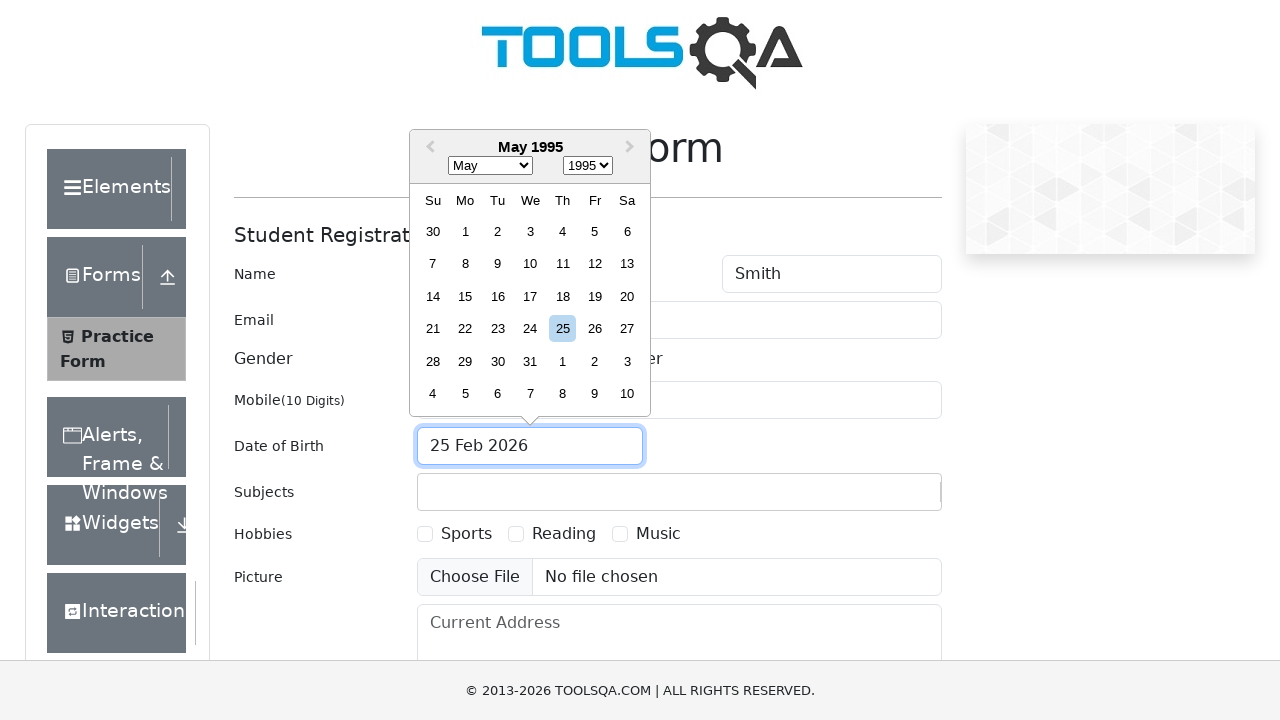

Selected day 15 from date picker at (465, 296) on xpath=//div[contains(@class, 'react-datepicker__day') and text()='15']
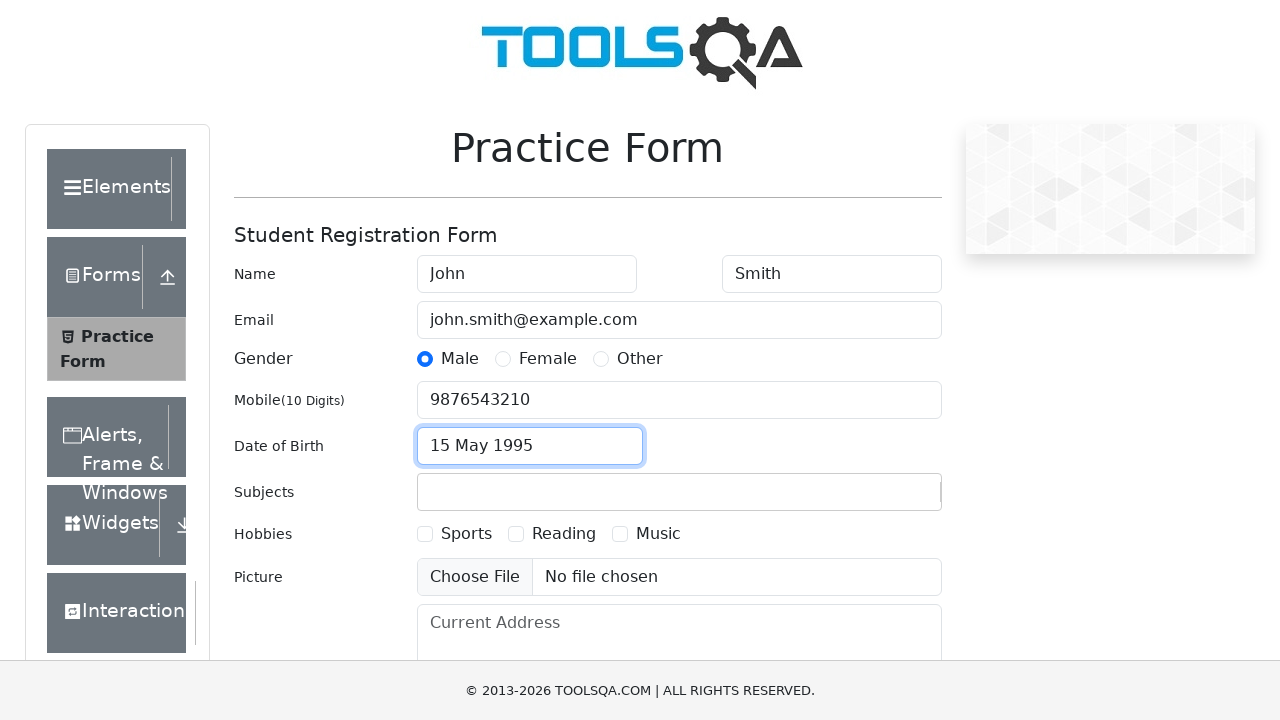

Filled subjects input with 'Computer Science' on #subjectsInput
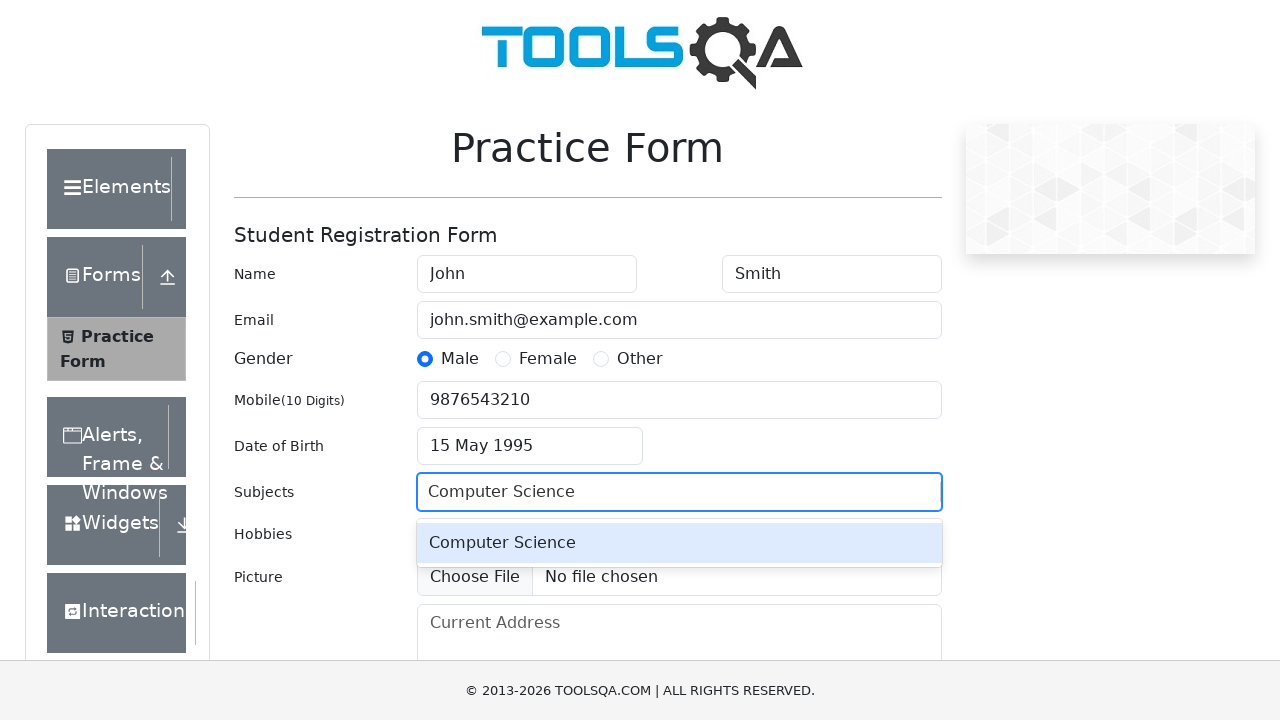

Pressed Enter to select Computer Science subject on #subjectsInput
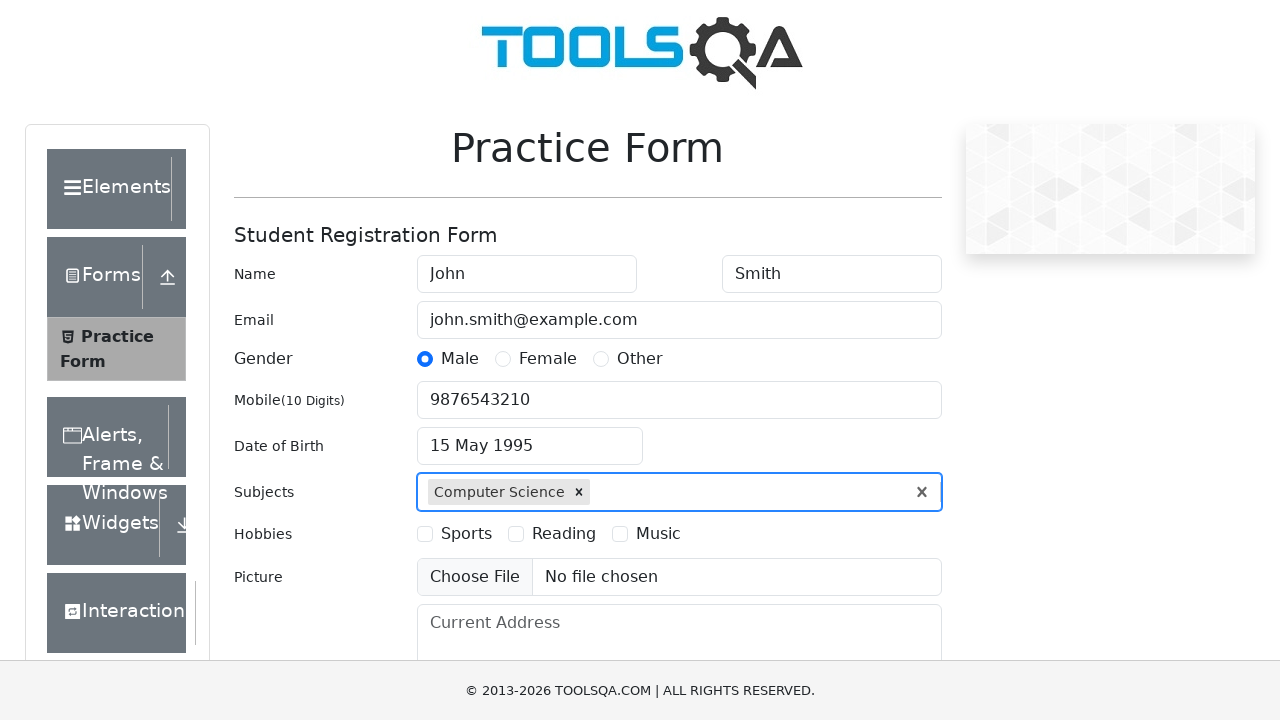

Selected Music hobby checkbox at (658, 534) on label:text('Music')
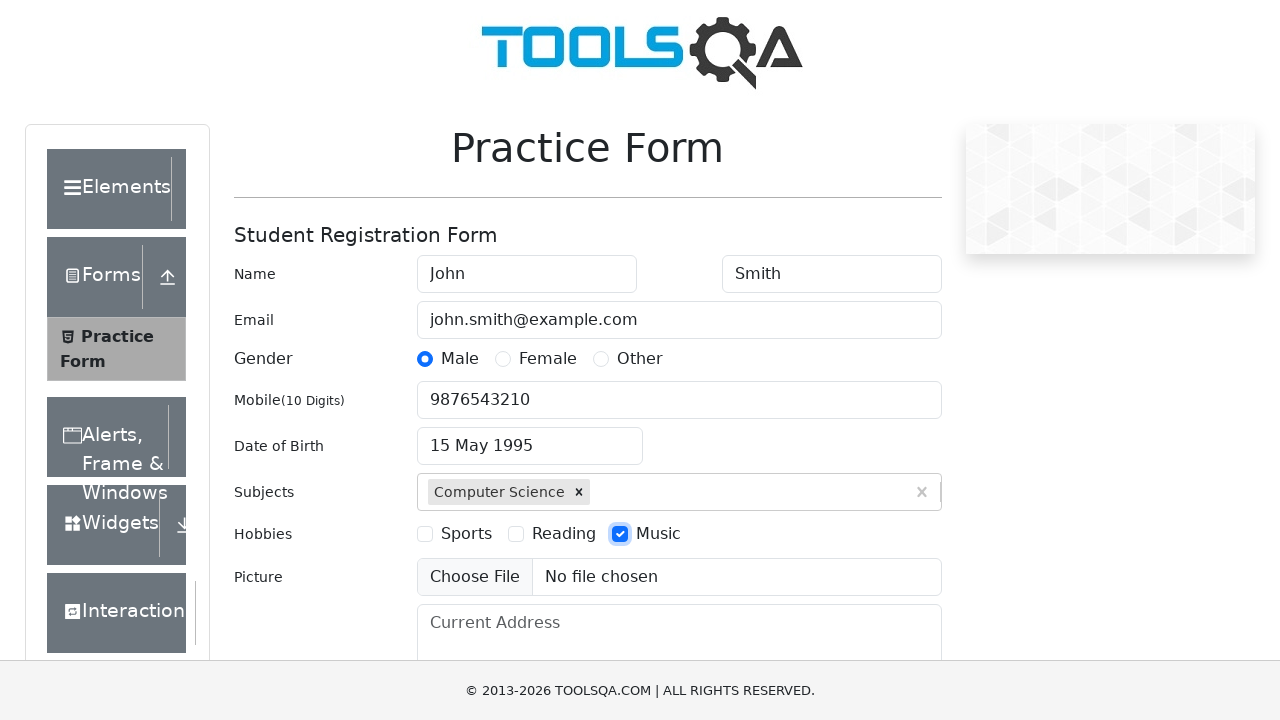

Filled current address field with '123 Test Street, Test City, Test State' on #currentAddress
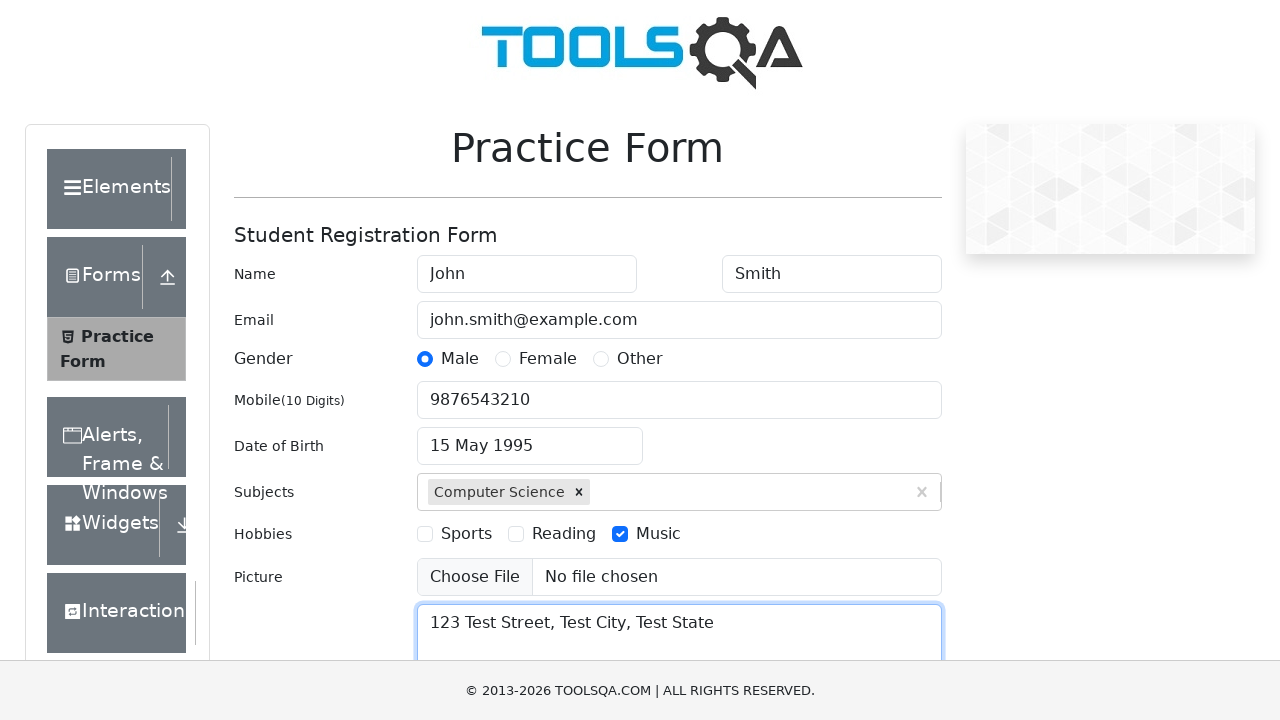

Typed 'Haryana' in state dropdown input on #react-select-3-input
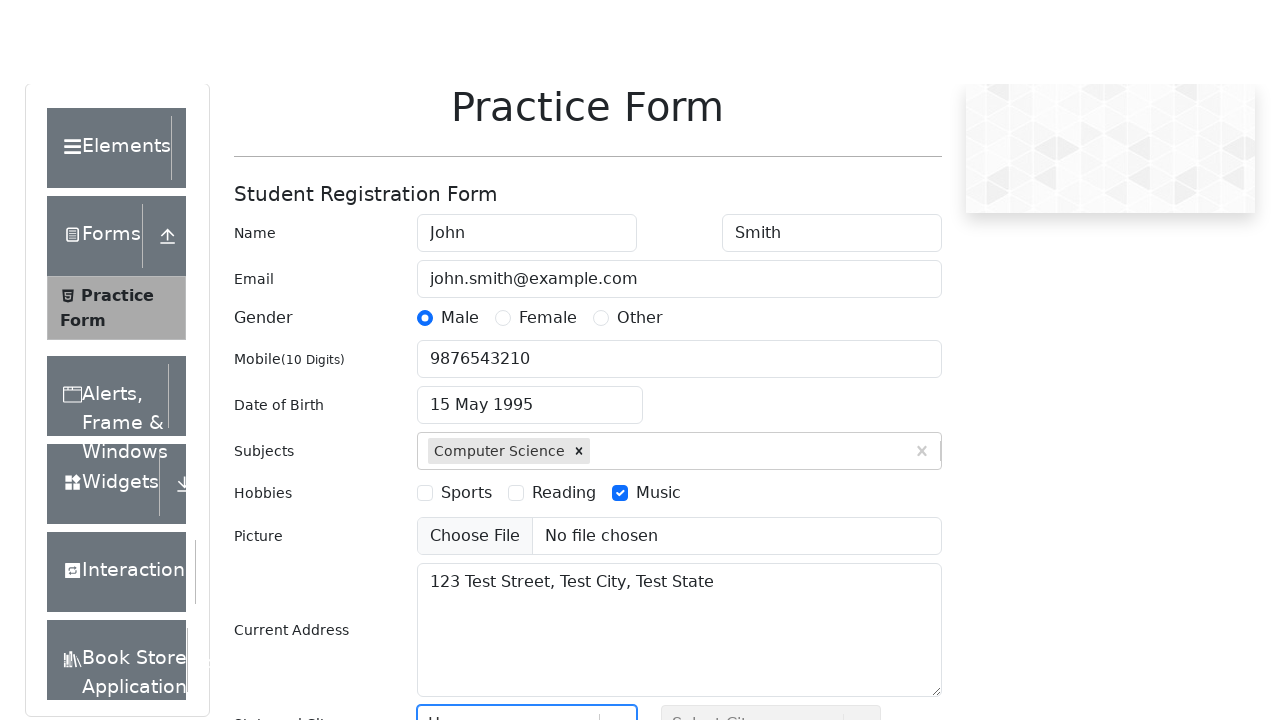

Waited for state dropdown options to appear
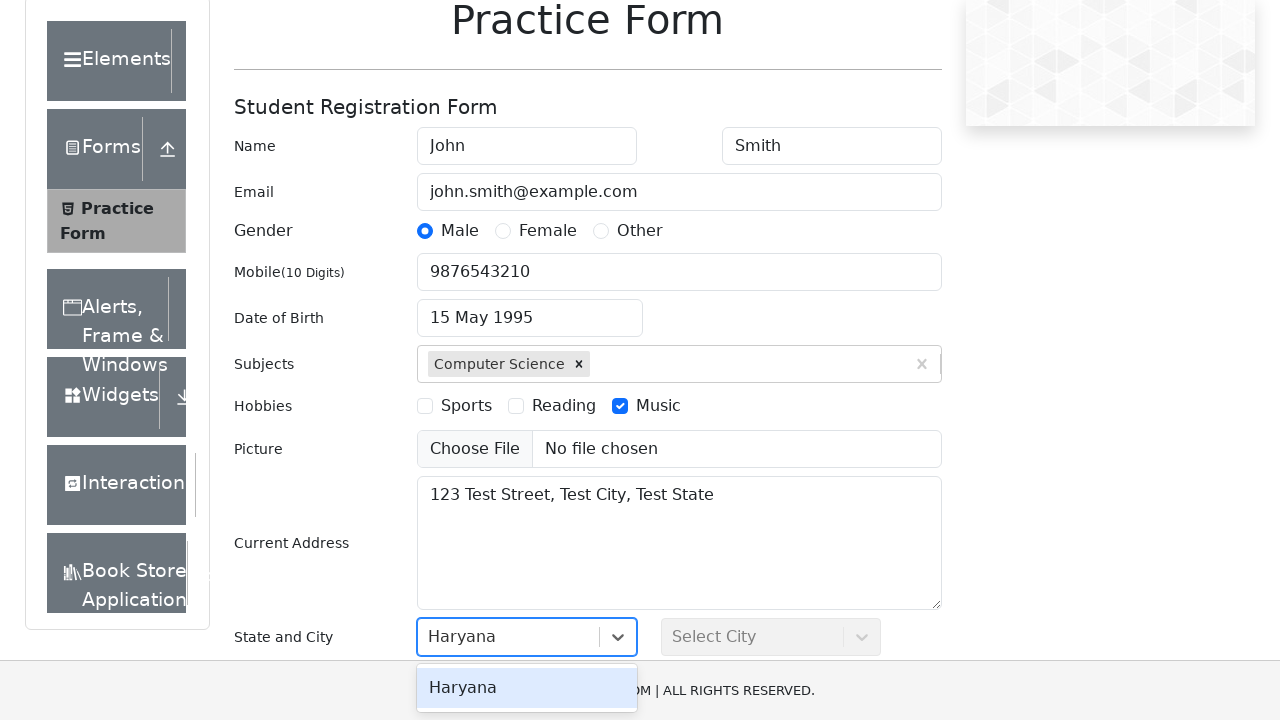

Selected Haryana from state dropdown at (527, 688) on #react-select-3-option-2
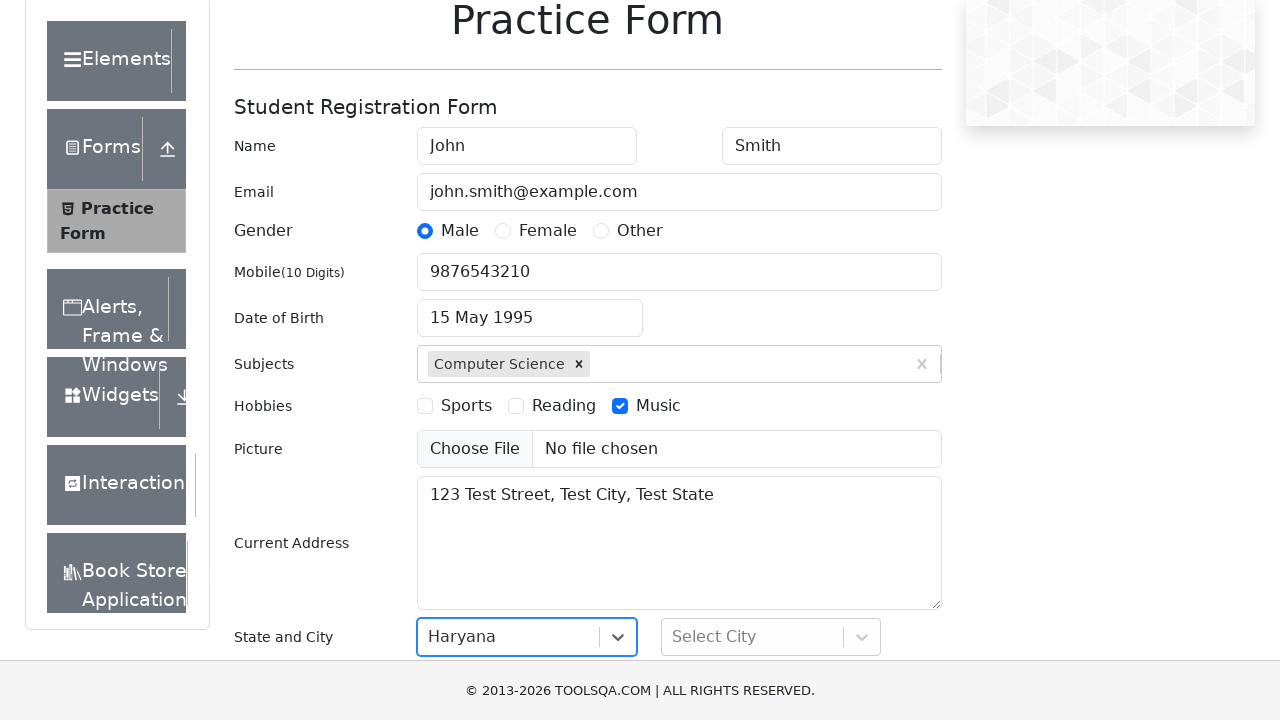

Typed 'Panipat' in city dropdown input on #react-select-4-input
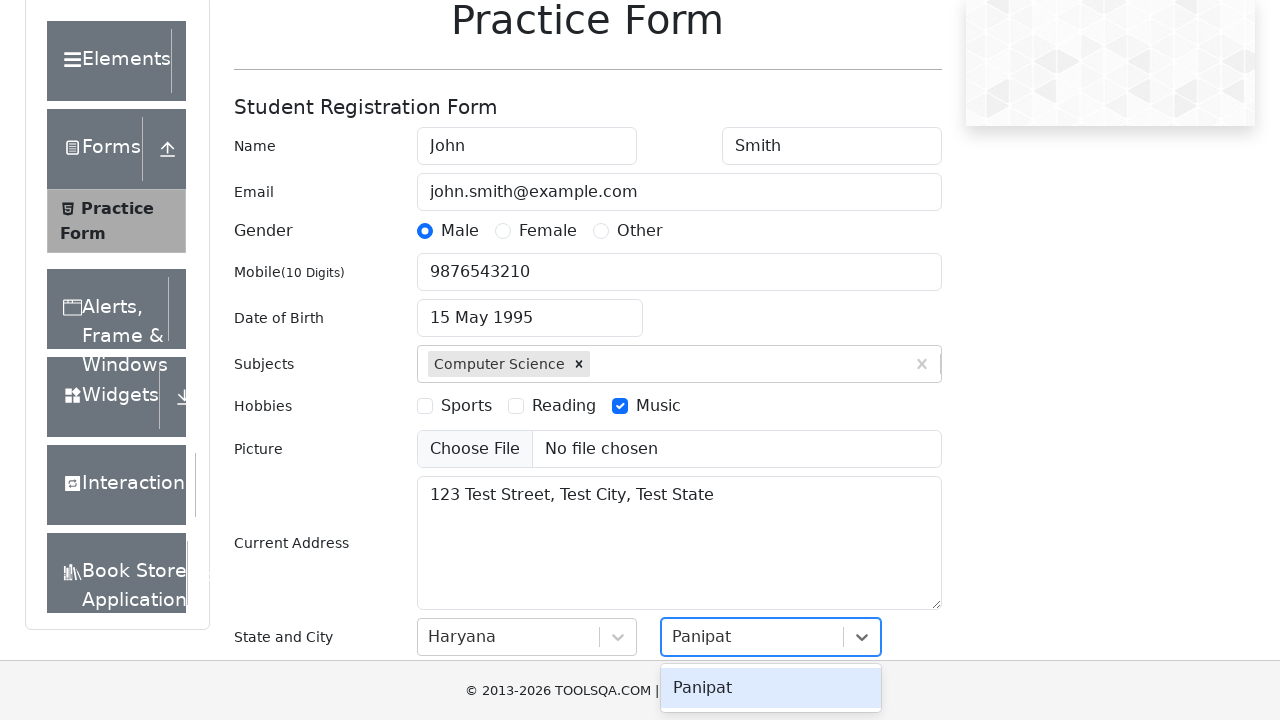

Waited for city dropdown options to appear
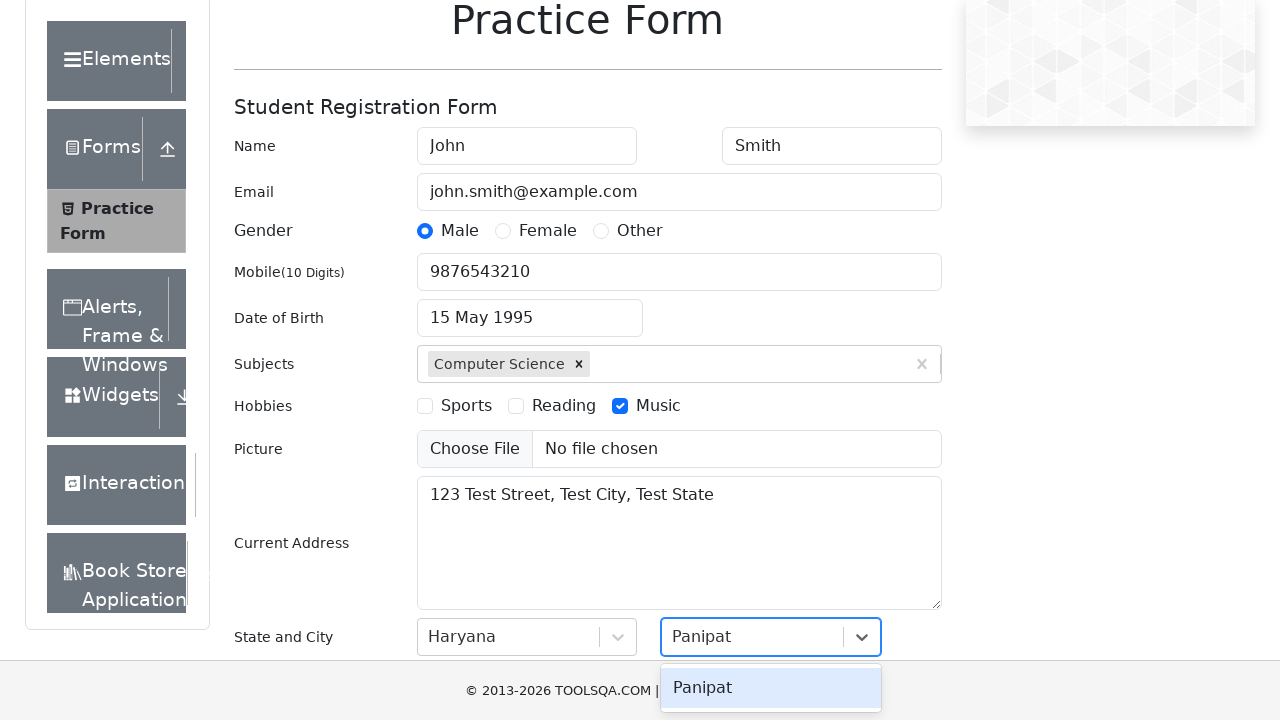

Selected Panipat from city dropdown at (771, 688) on #react-select-4-option-1
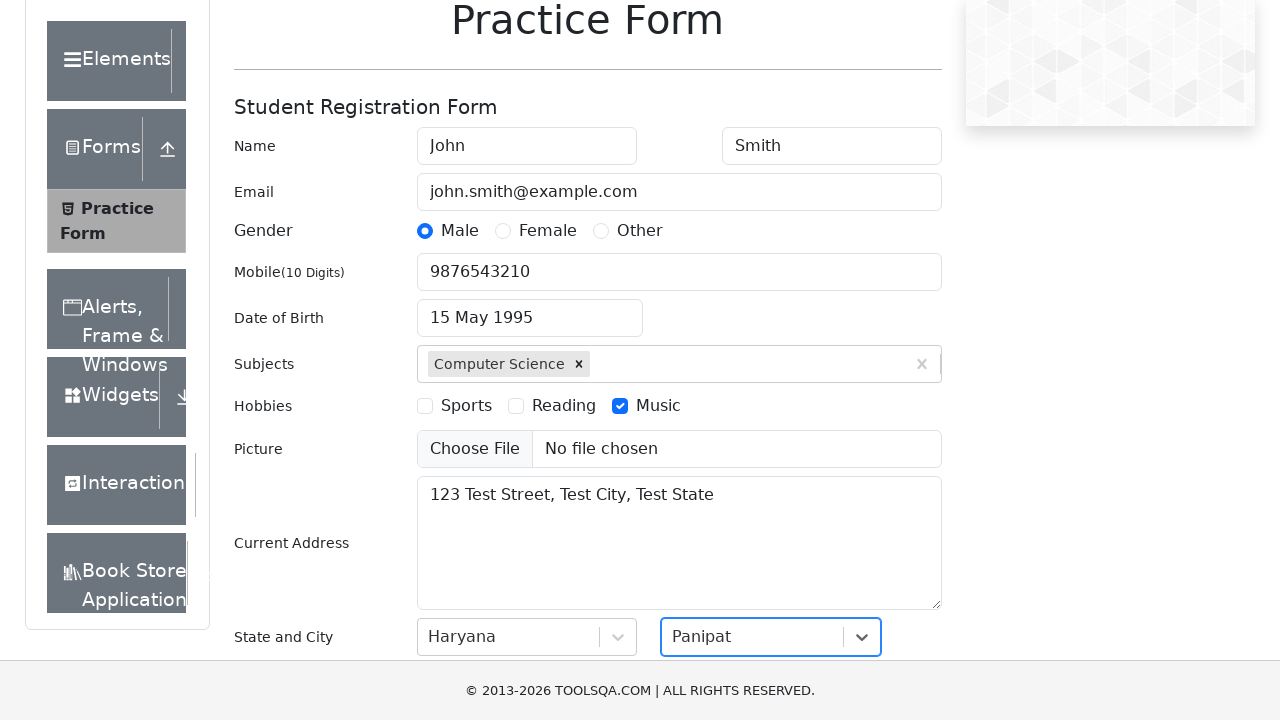

Submitted the practice form by pressing Enter on submit button on #submit
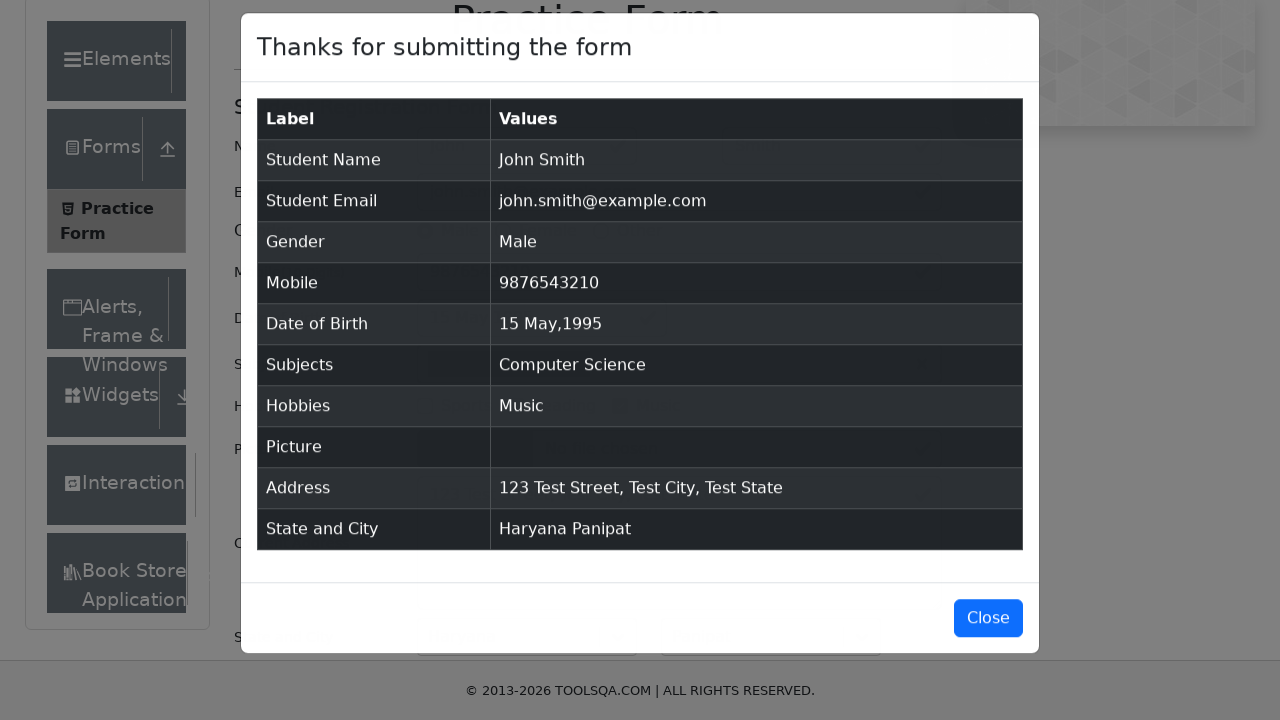

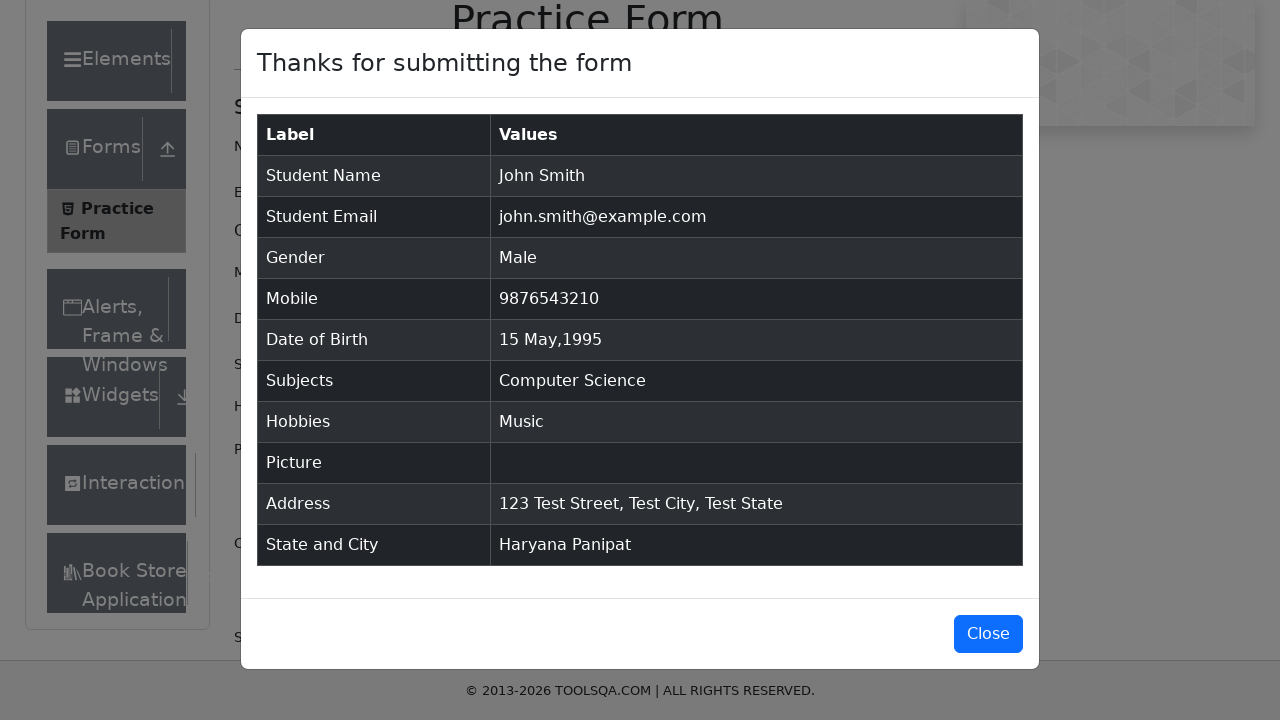